Navigates to a frame testing page and maximizes the browser window

Starting URL: https://letcode.in/frame

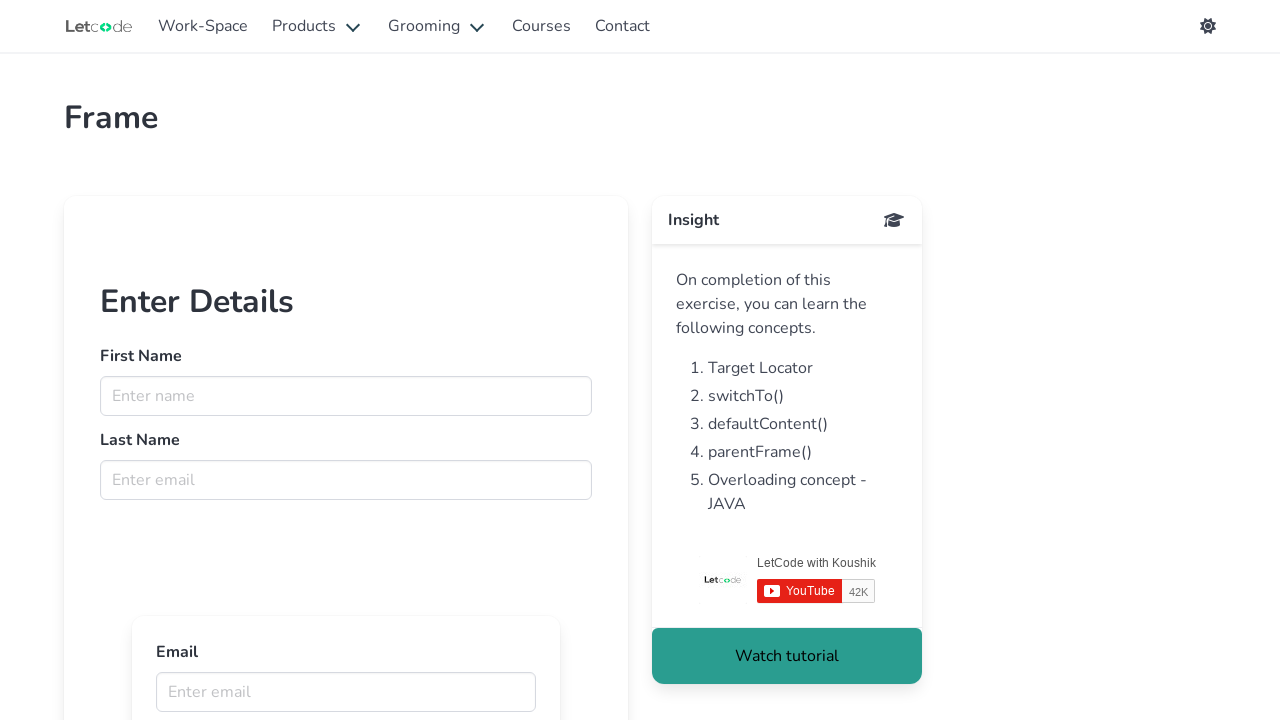

Navigated to frame testing page at https://letcode.in/frame
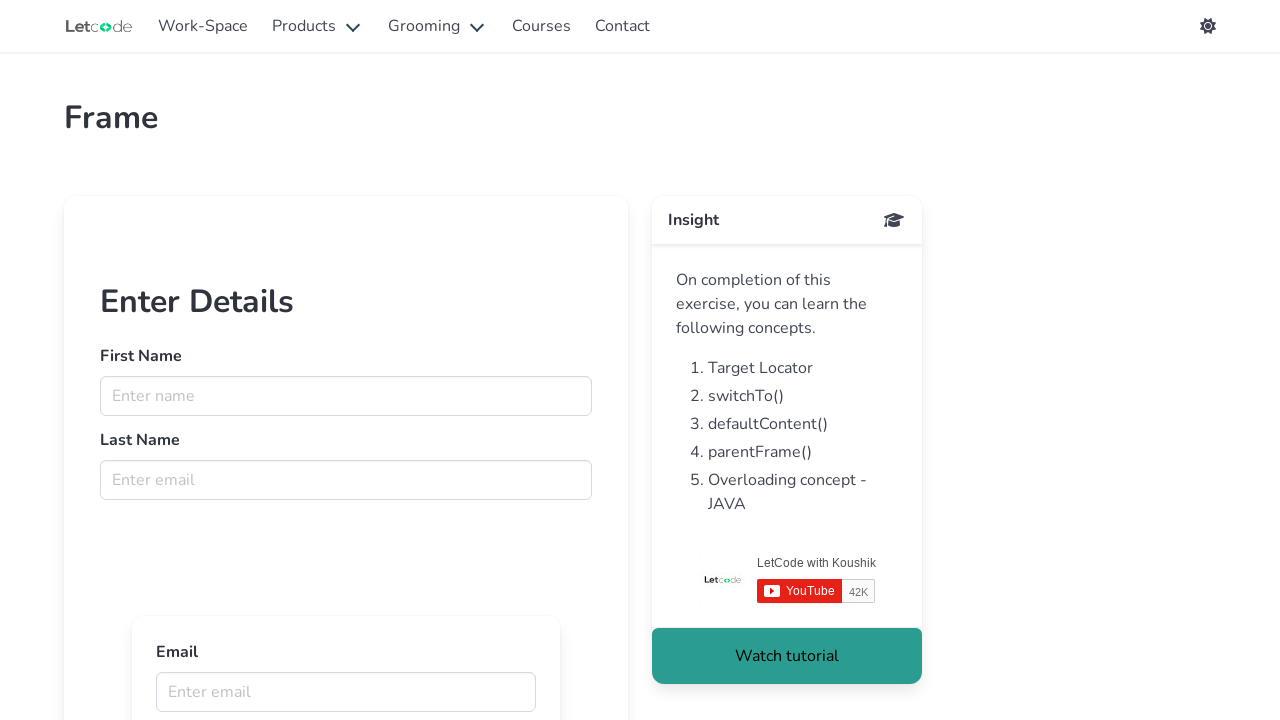

Maximized browser window to 1920x1080
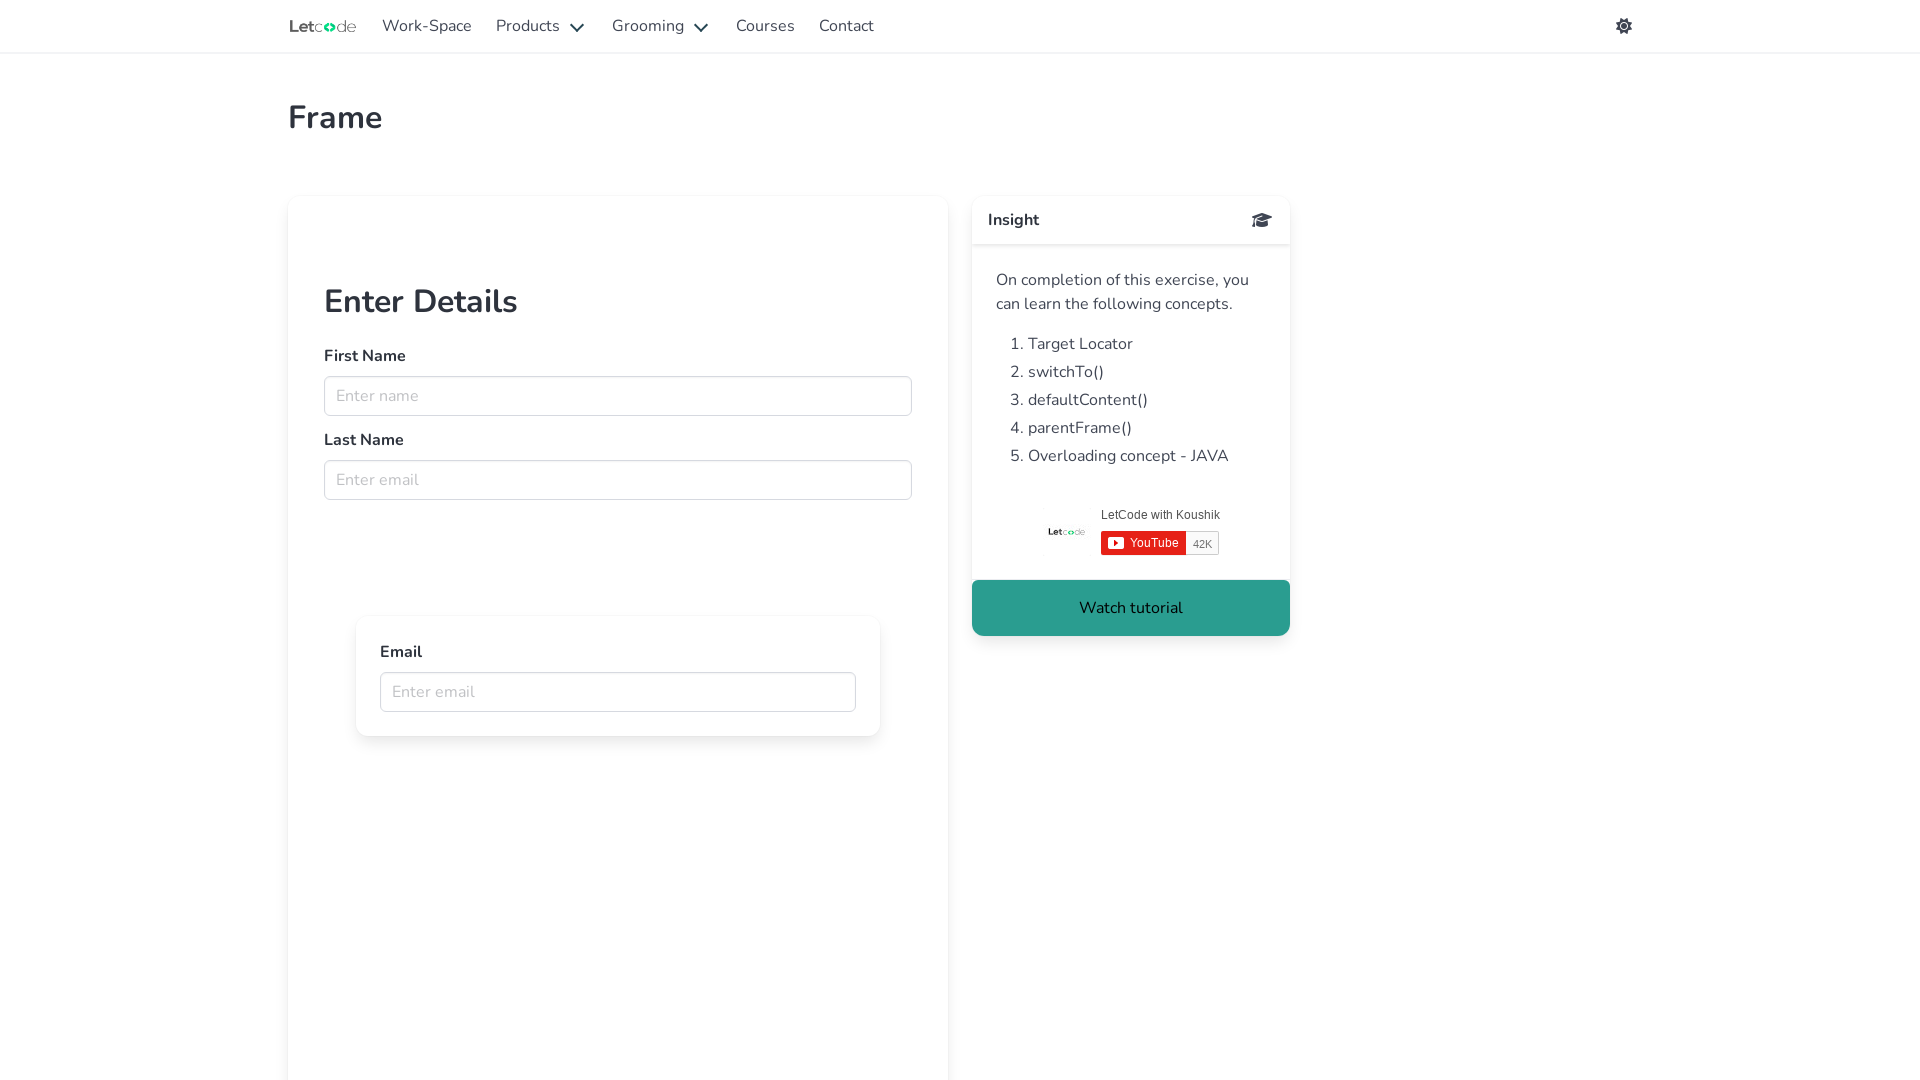

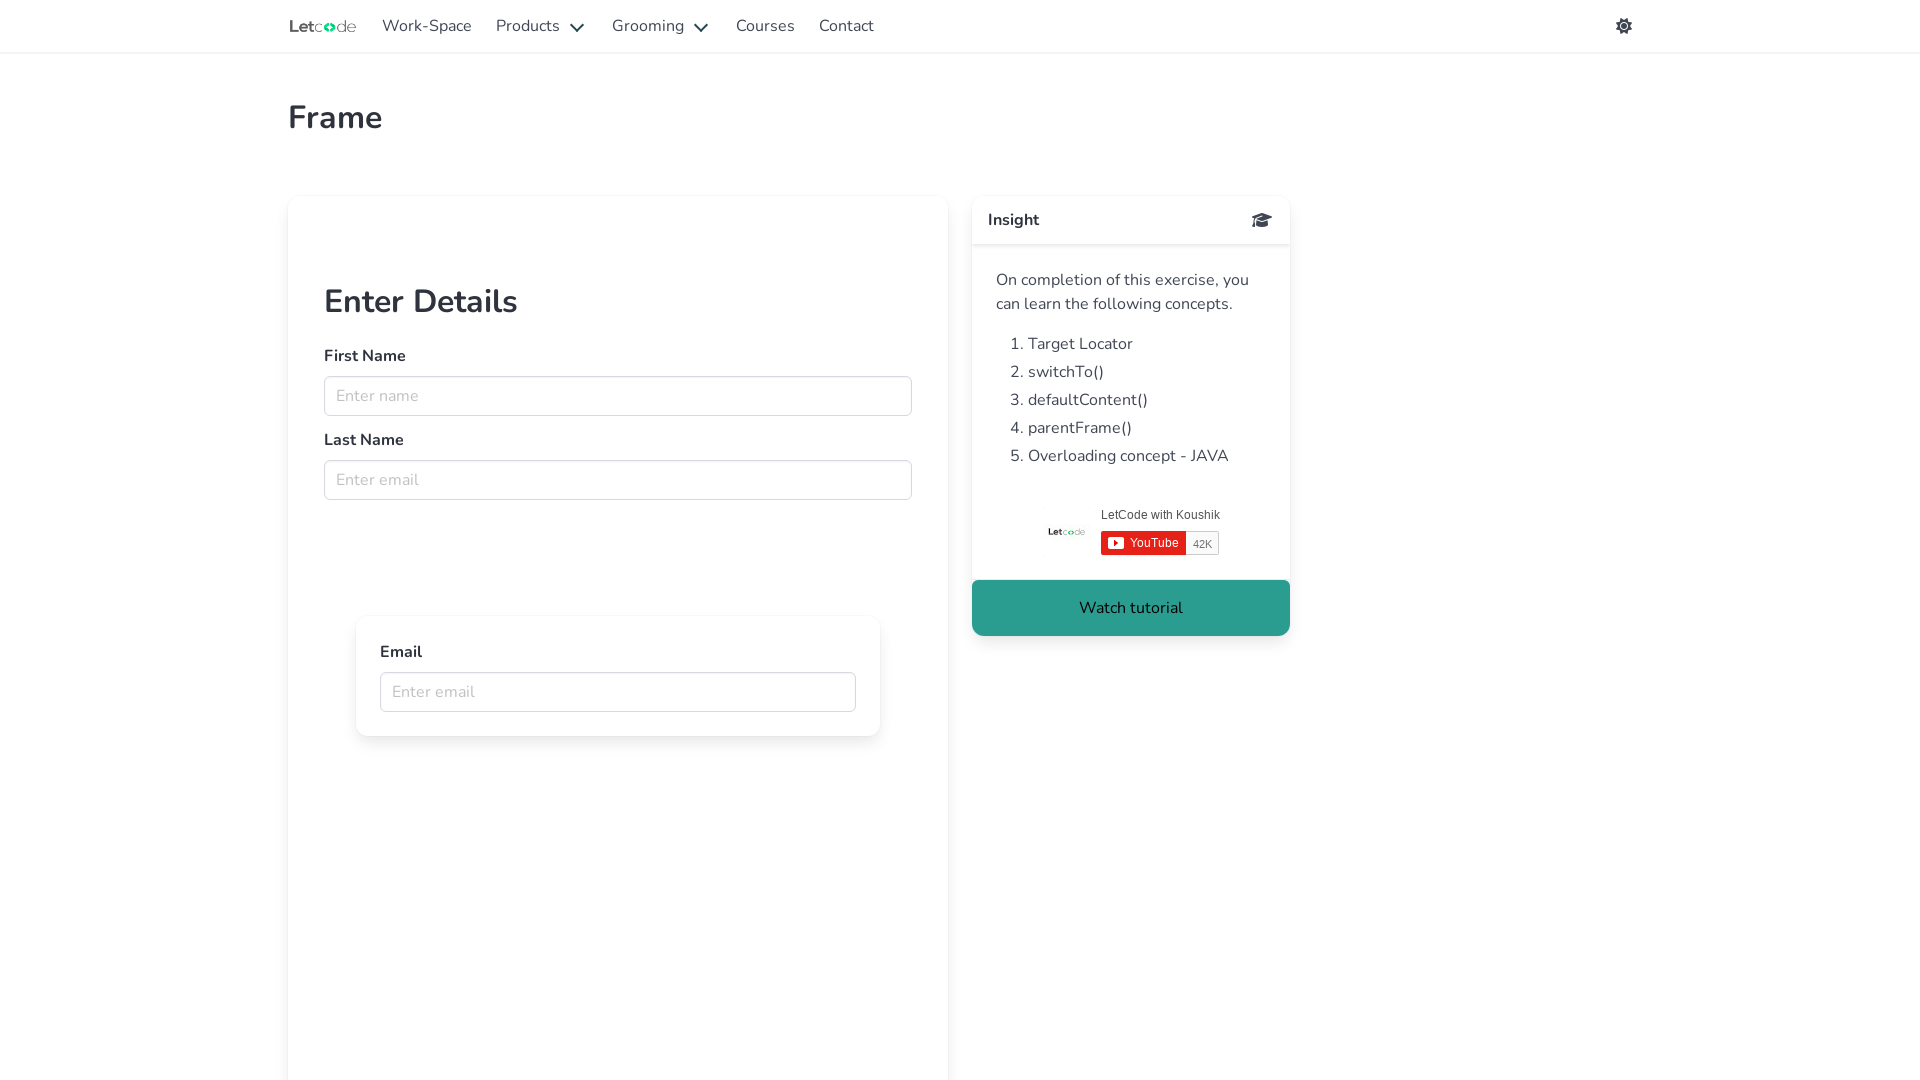